Navigates to a Scratch project, clicks the Go button to start the project, and waits for generated content to appear

Starting URL: https://scratch.mit.edu/projects/798679228/

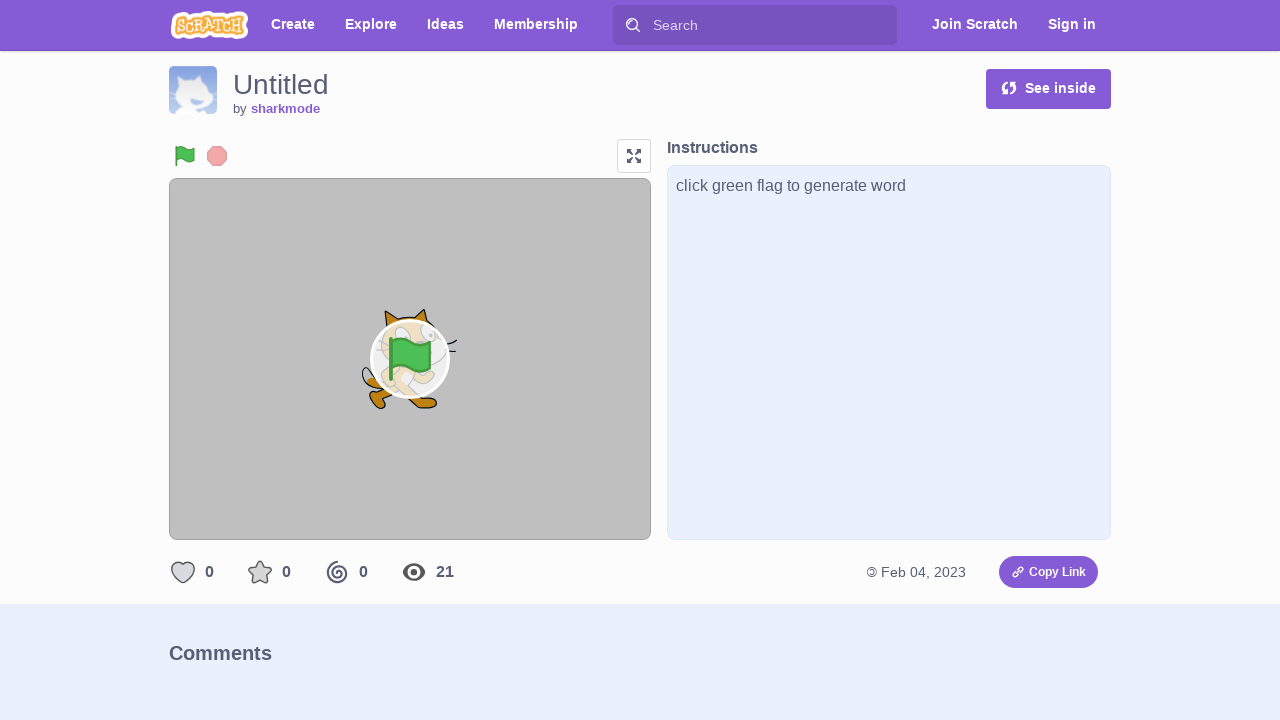

Clicked the Go button to start the Scratch project at (185, 156) on img[title*='Go']
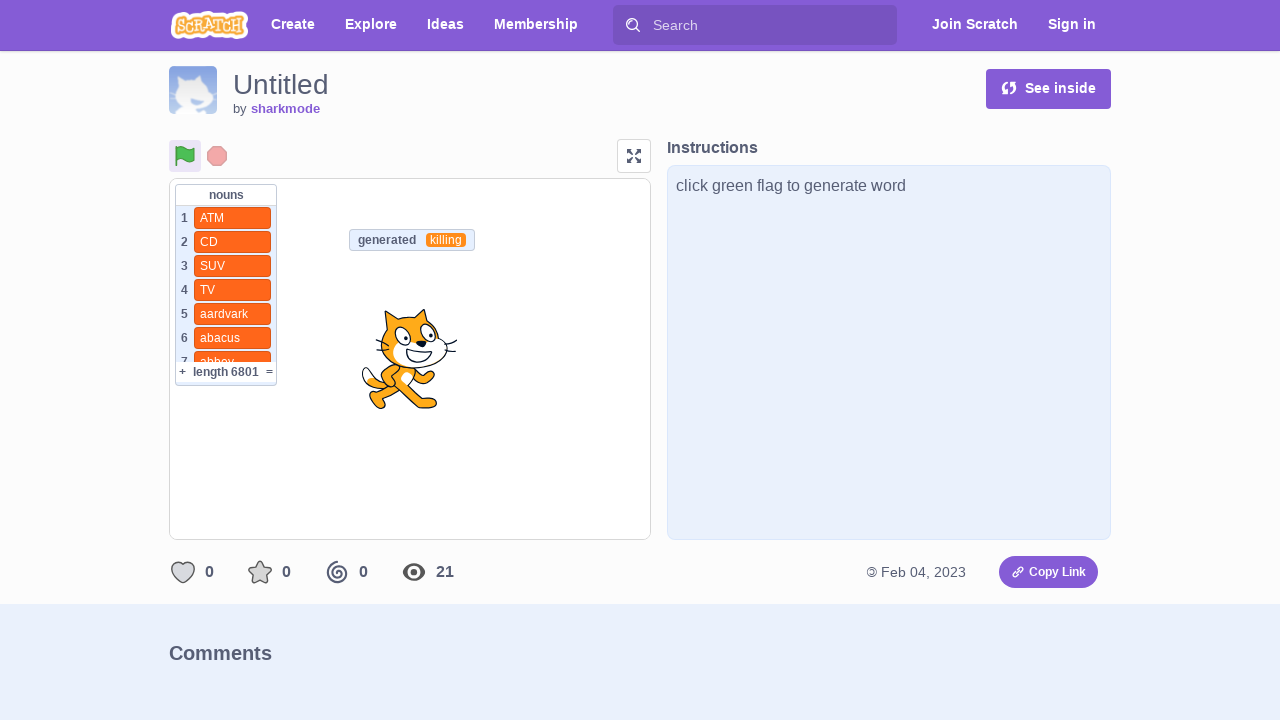

Generated content element appeared on the page
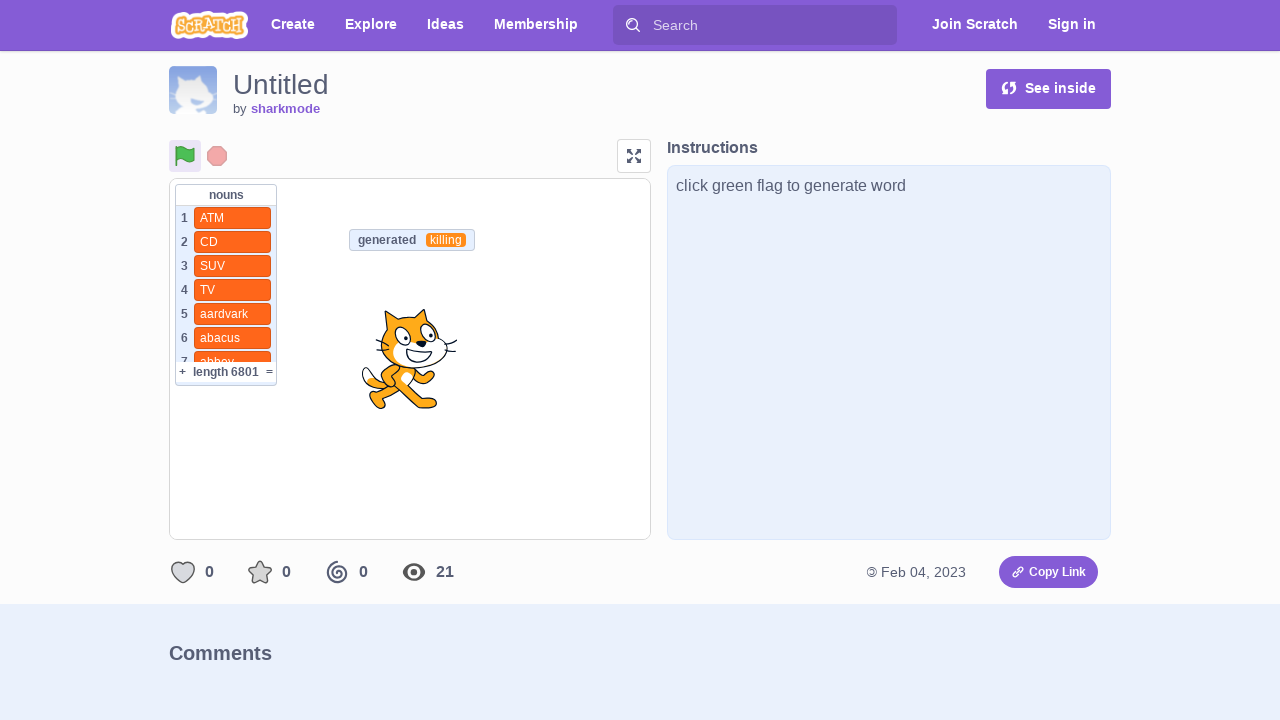

Verified that the generated content element is visible
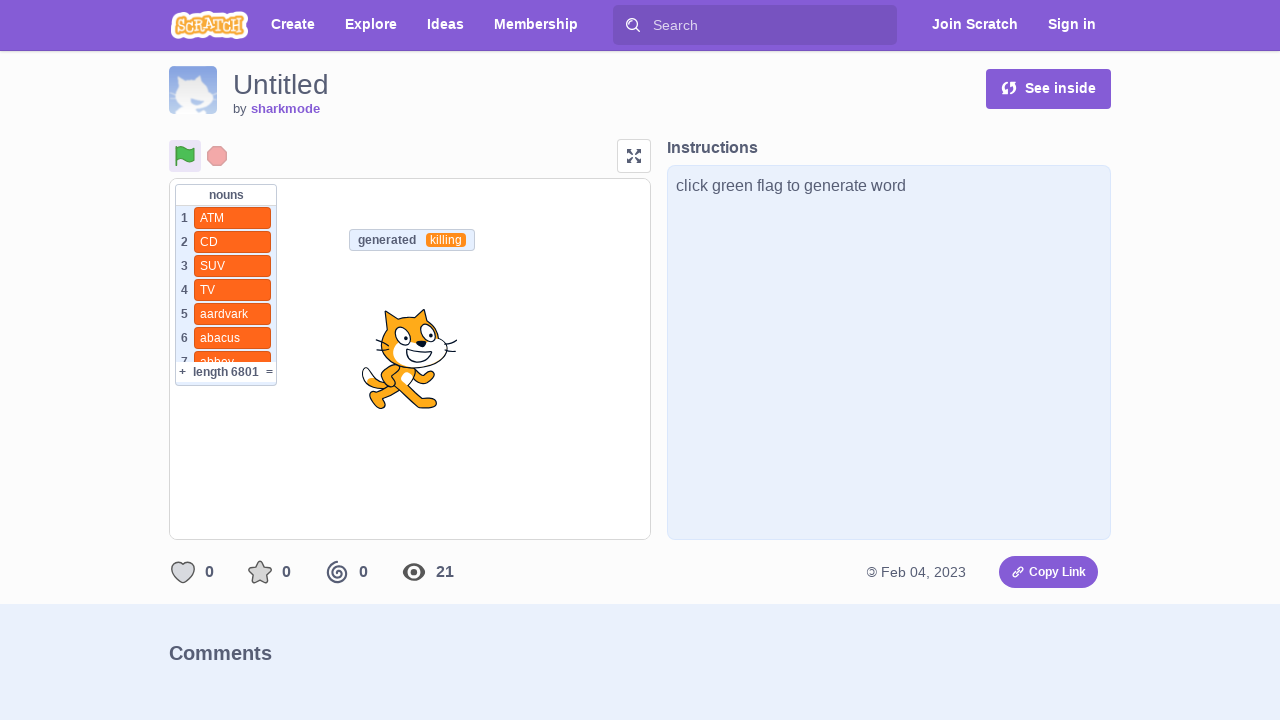

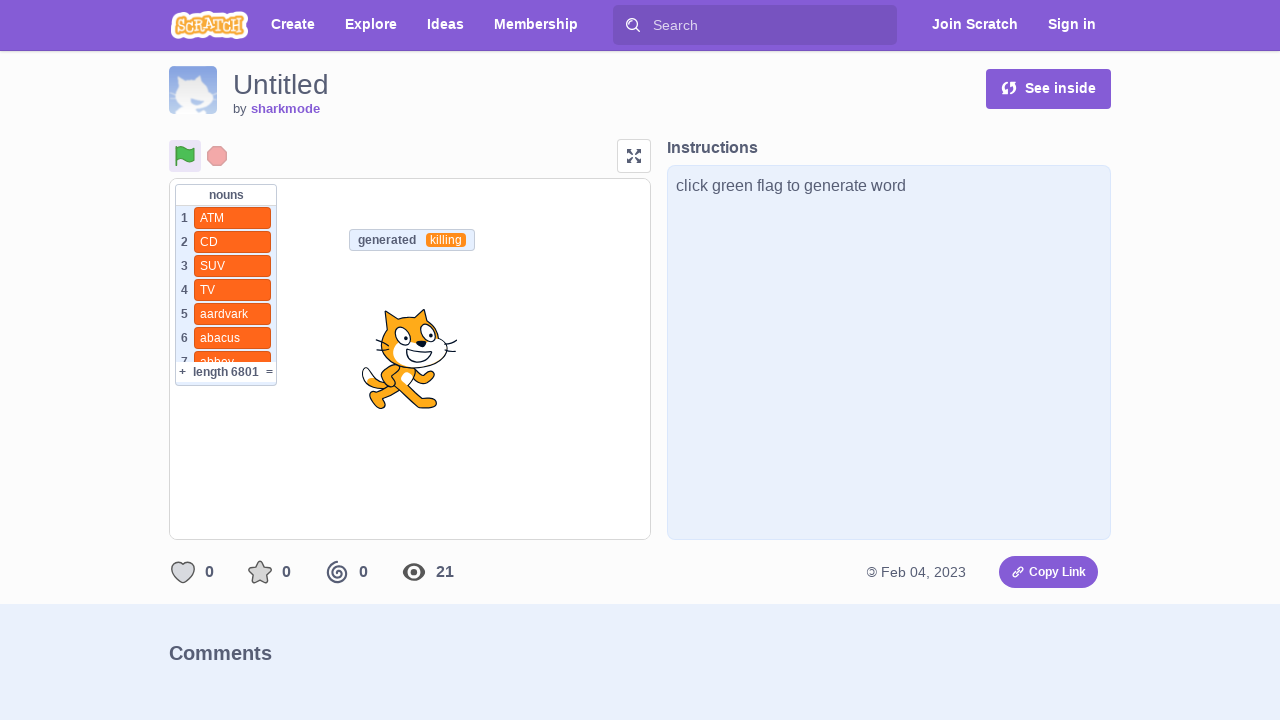